Navigates to W3Schools HTML tables tutorial page and verifies that the example HTML table loads correctly by waiting for table rows to be present.

Starting URL: https://www.w3schools.com/html/html_tables.asp

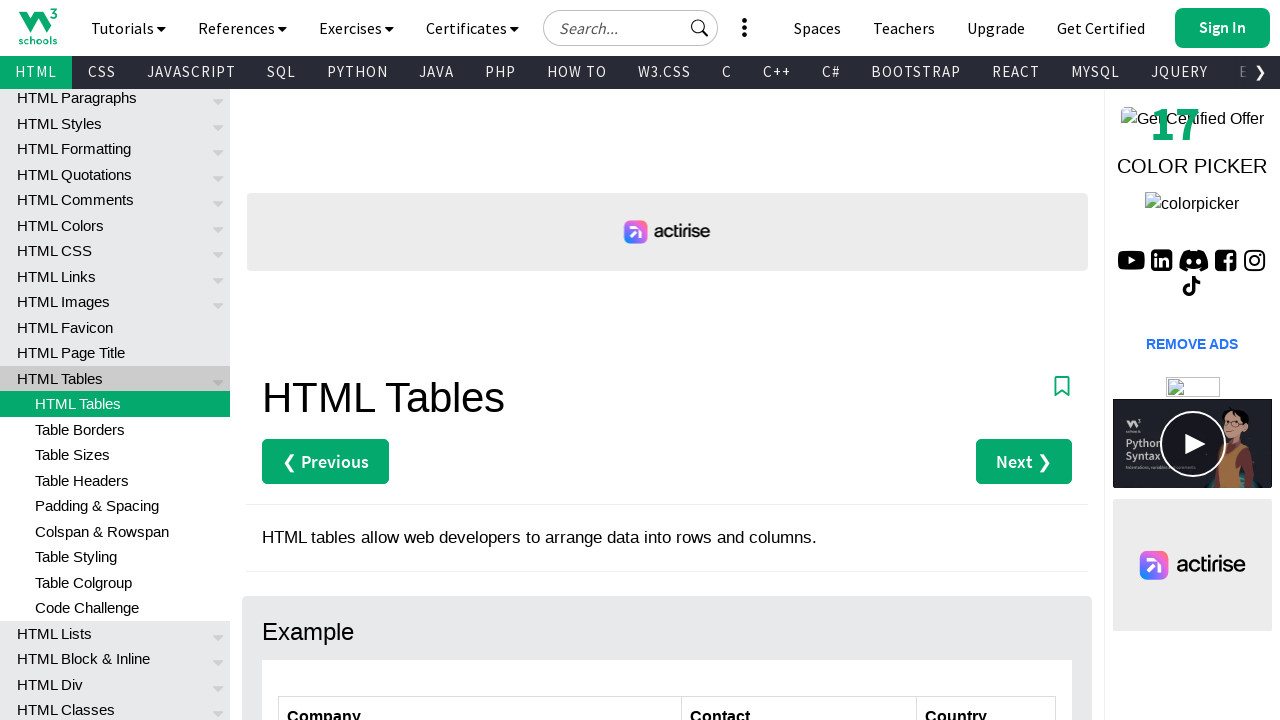

Navigated to W3Schools HTML tables tutorial page
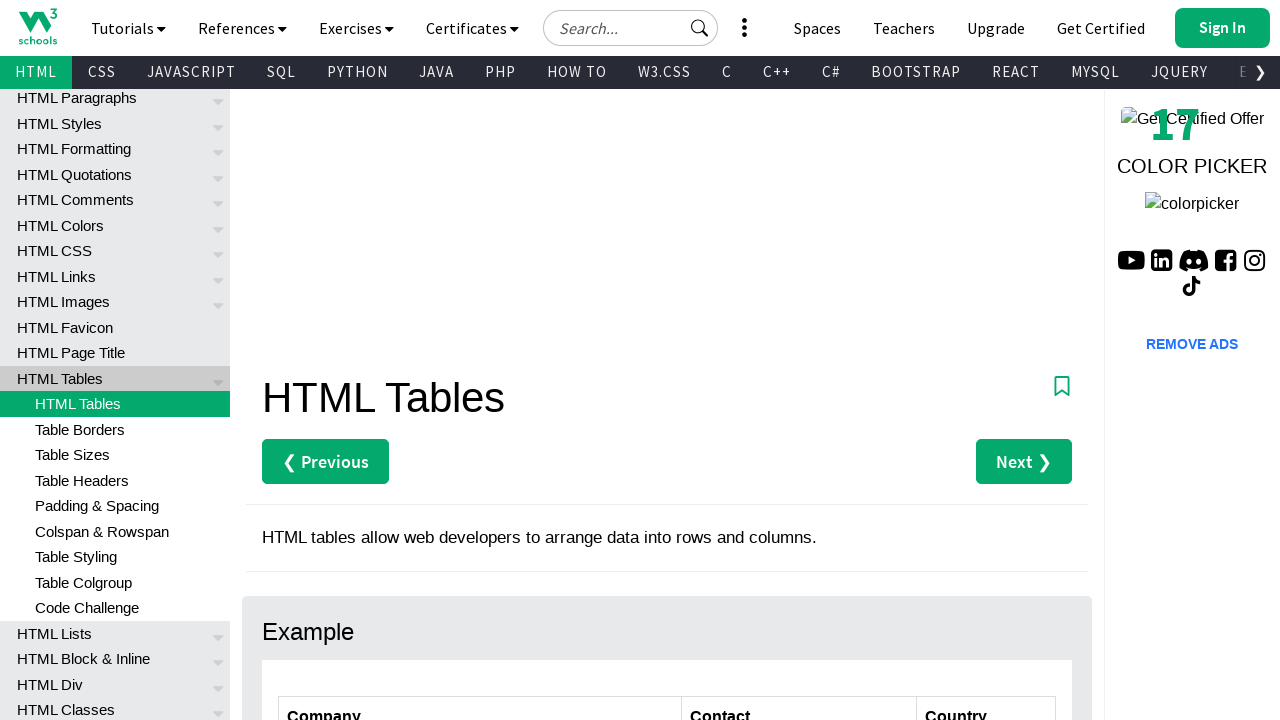

Verified that example HTML table rows are present on the page
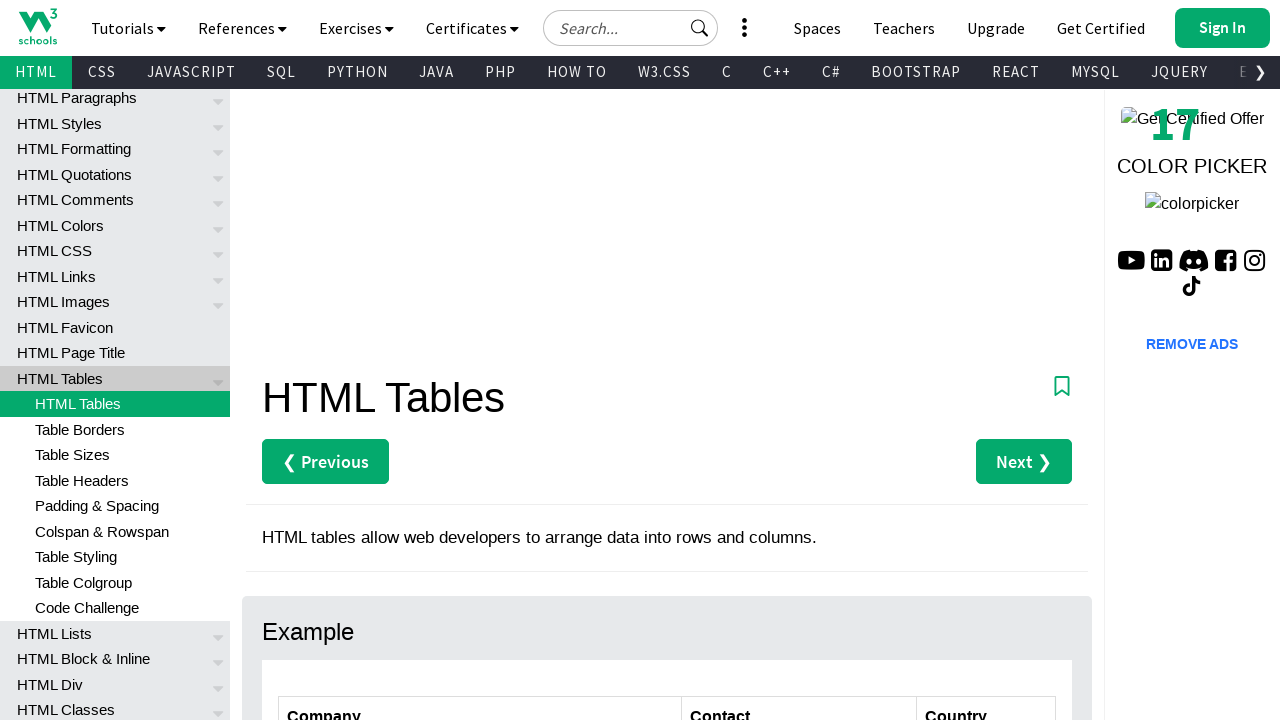

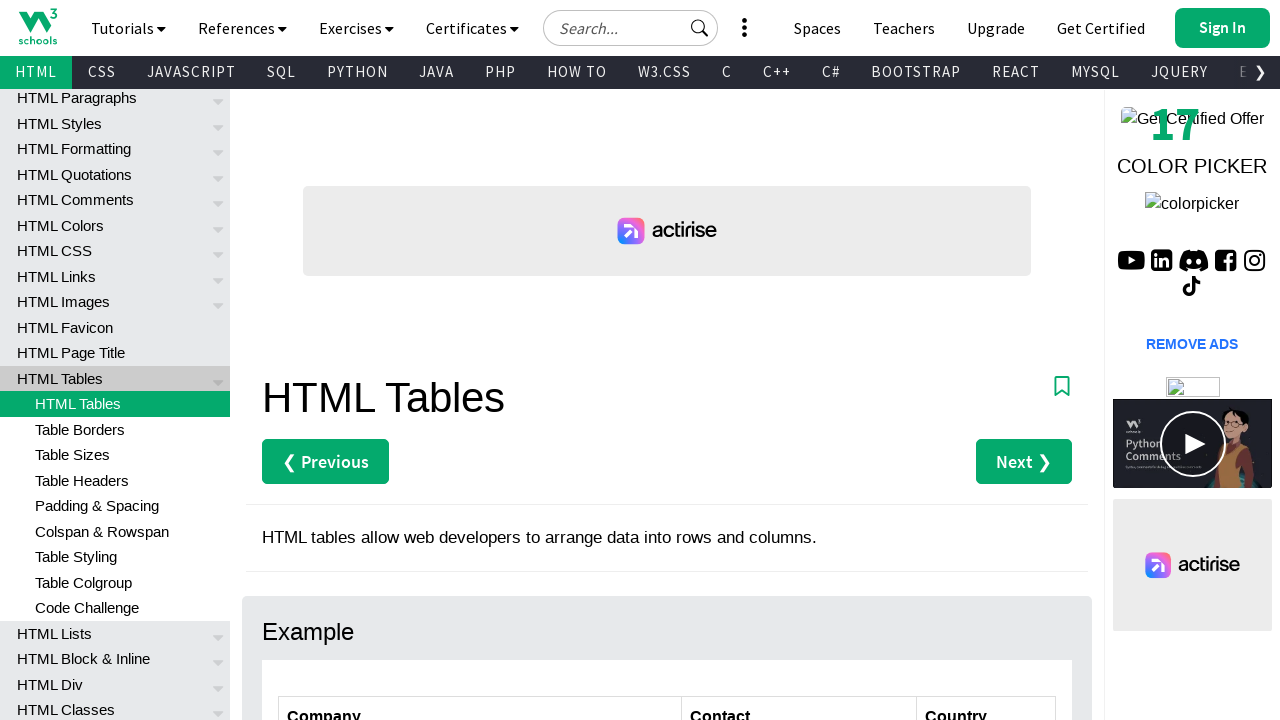